Tests various form interactions including filling a text input, selecting a radio button, checking a checkbox, and selecting a dropdown option using JavaScript executor

Starting URL: https://testautomationpractice.blogspot.com/

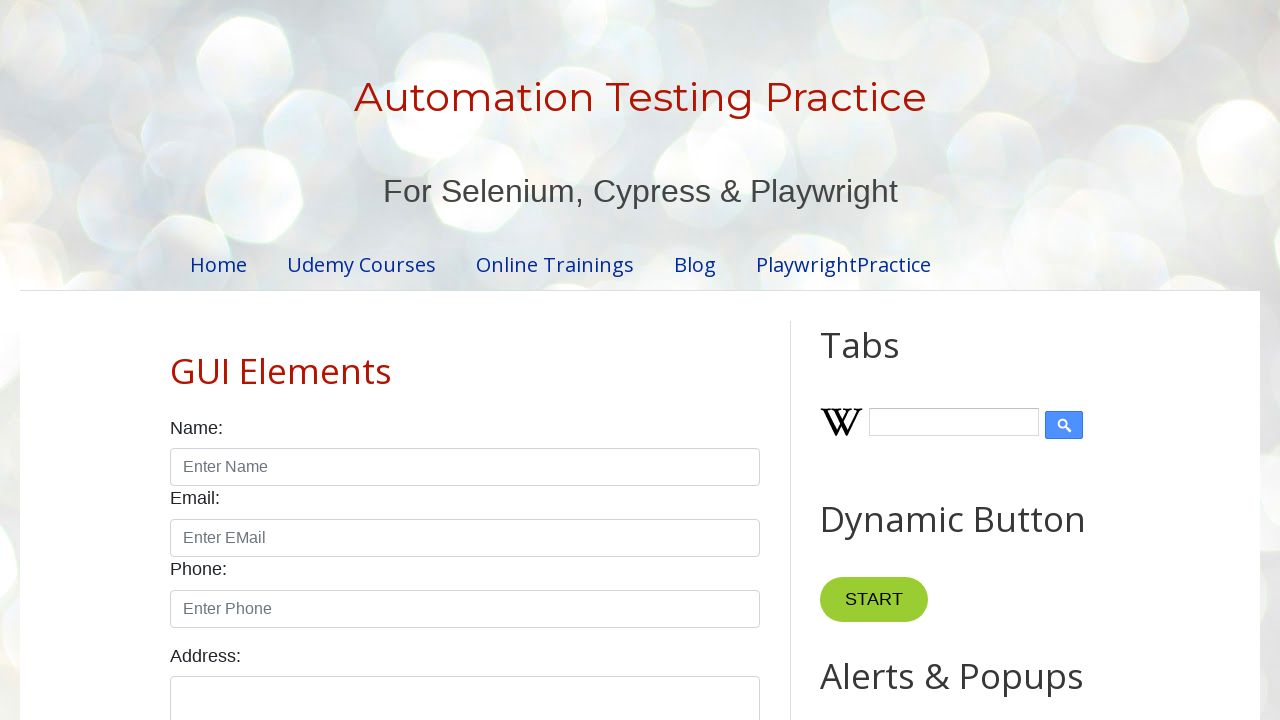

Filled name input field with 'John' using JavaScript
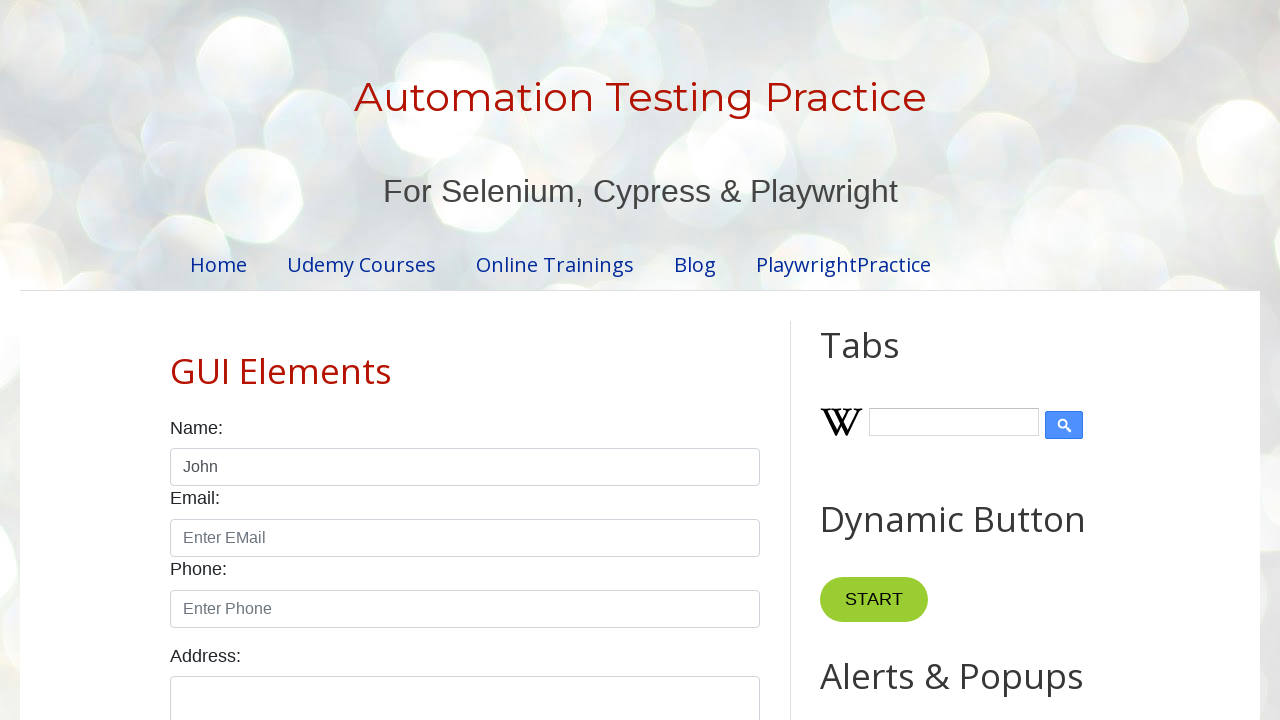

Selected male radio button at (176, 360) on #male
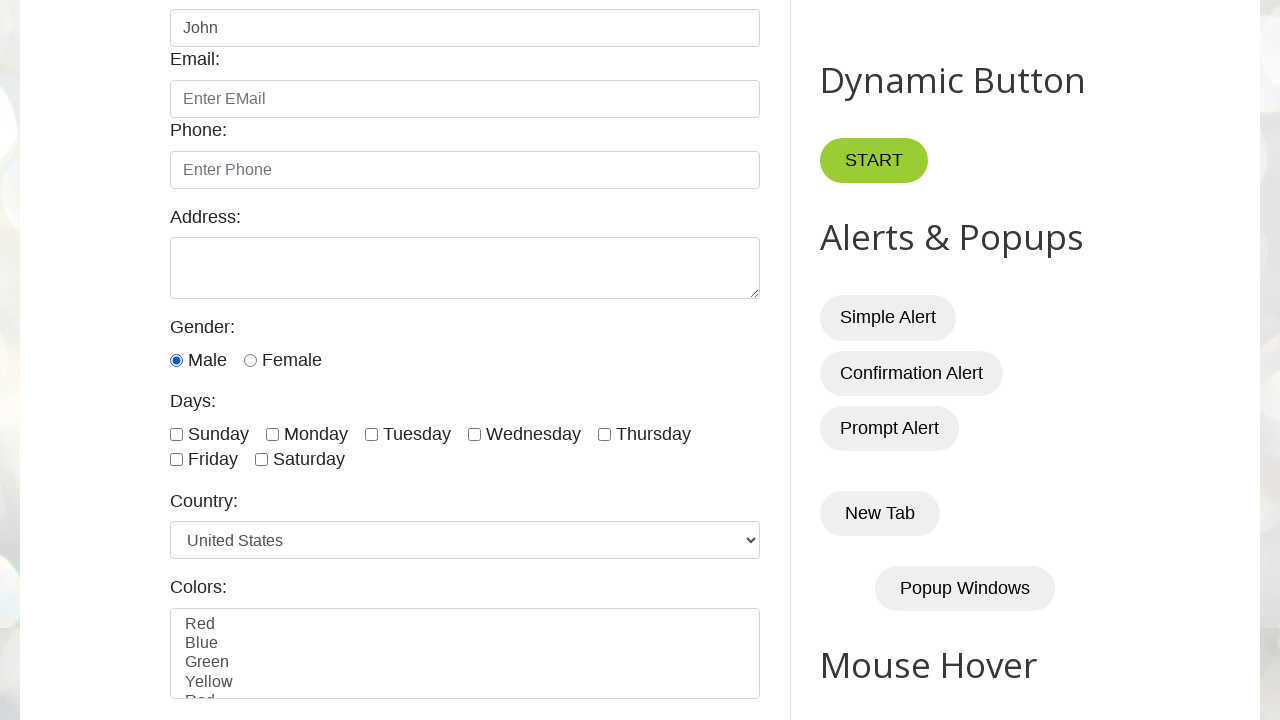

Checked Sunday checkbox at (176, 434) on #sunday
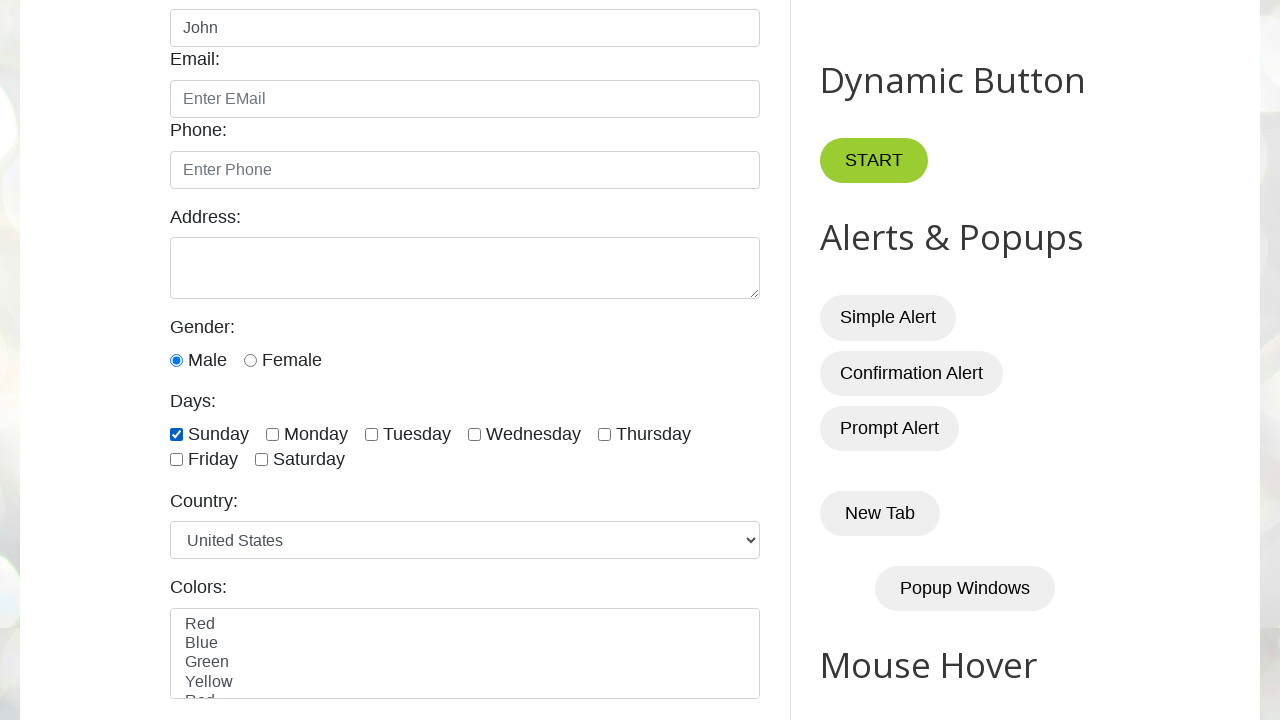

Clicked on country dropdown to open it at (465, 540) on //*[@id="country"]
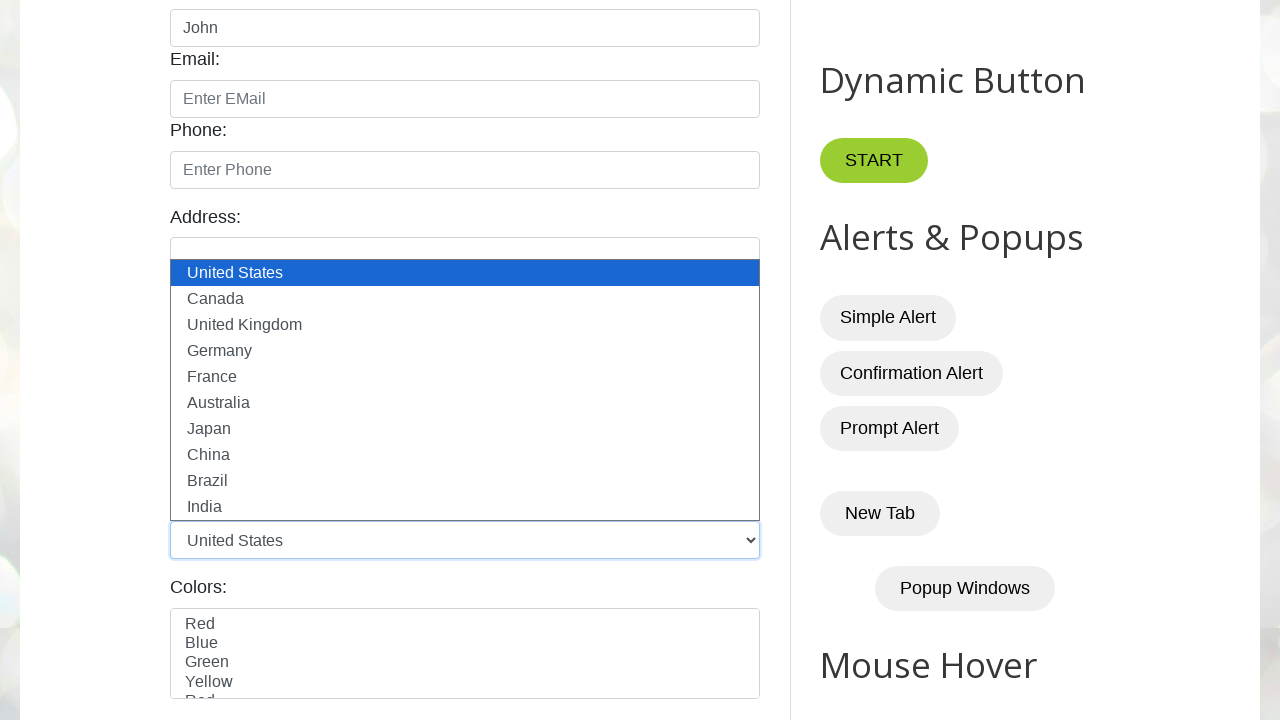

Selected 'Canada' option from dropdown using JavaScript
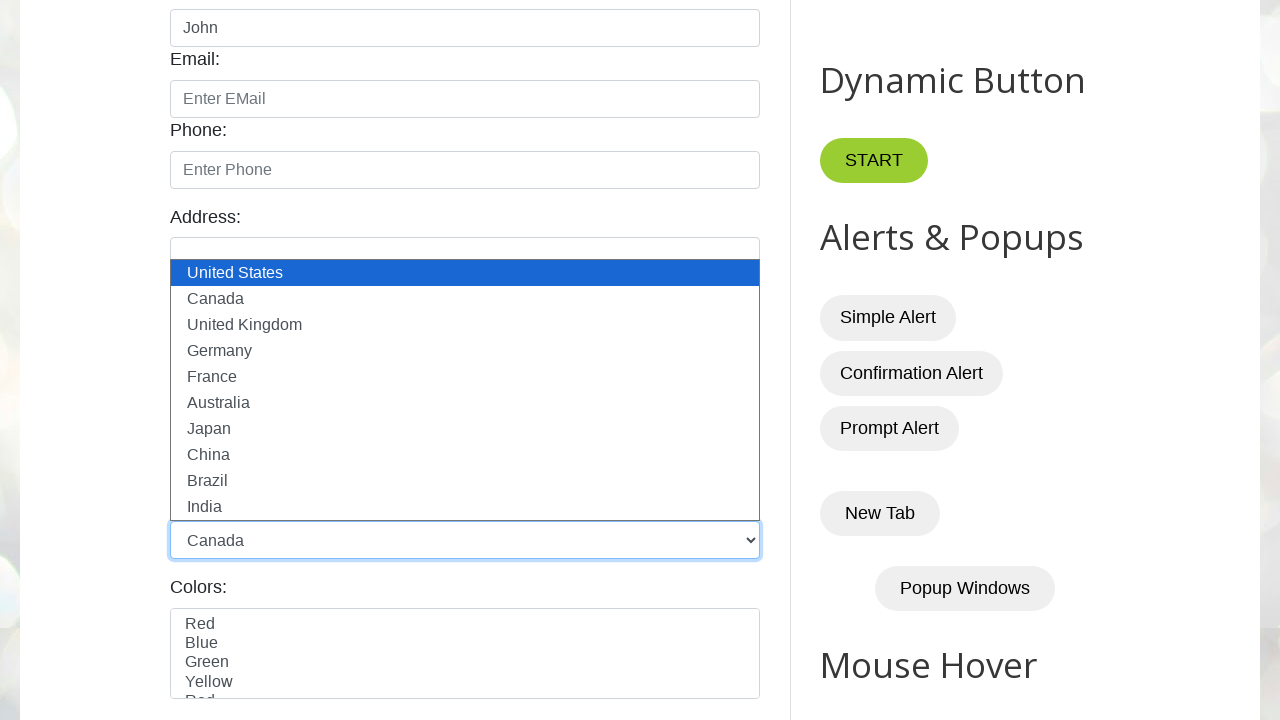

Verified dropdown selection: canada
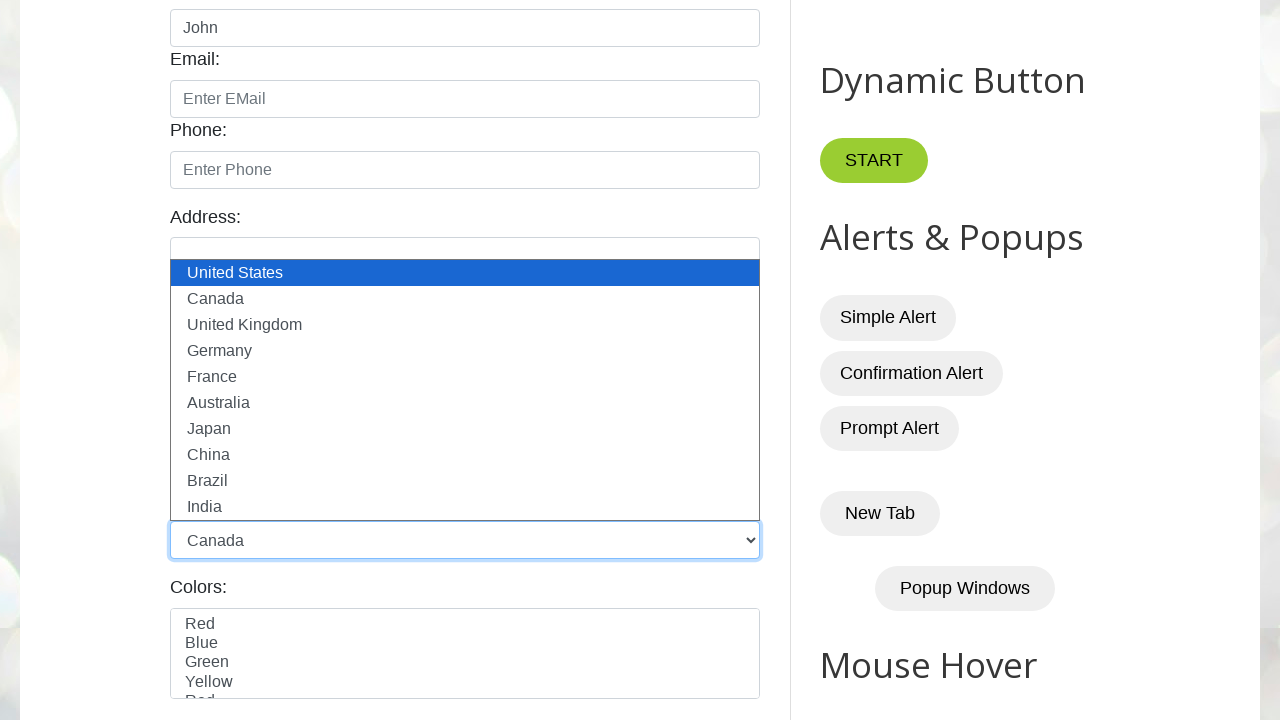

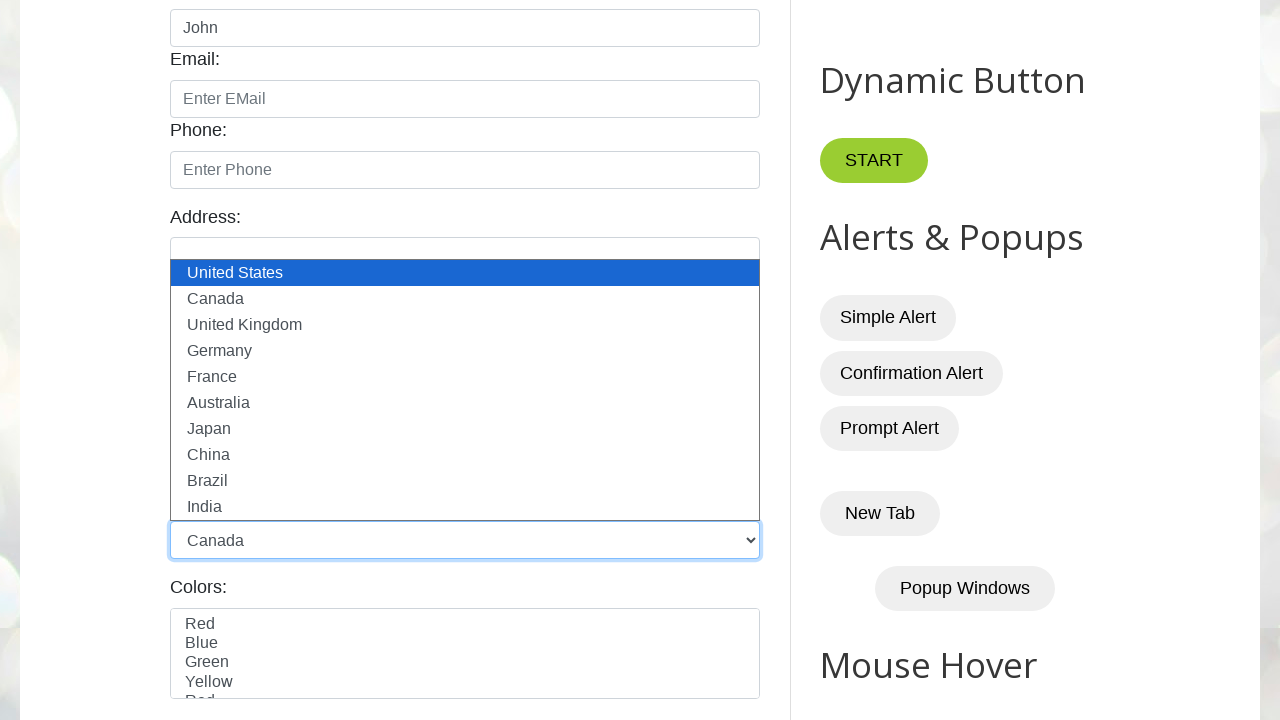